Navigates to the ScanMalta shop homepage and waits for the page to load completely.

Starting URL: https://www.scanmalta.com/shop/

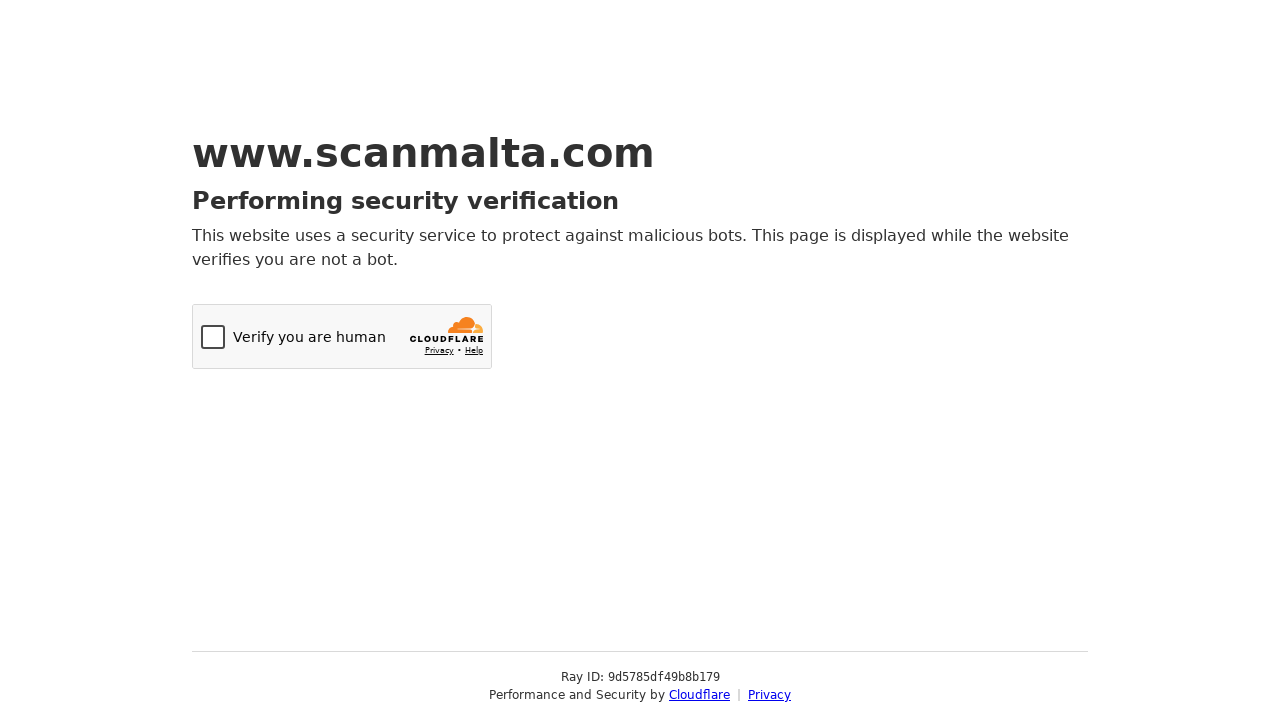

Navigated to ScanMalta shop homepage
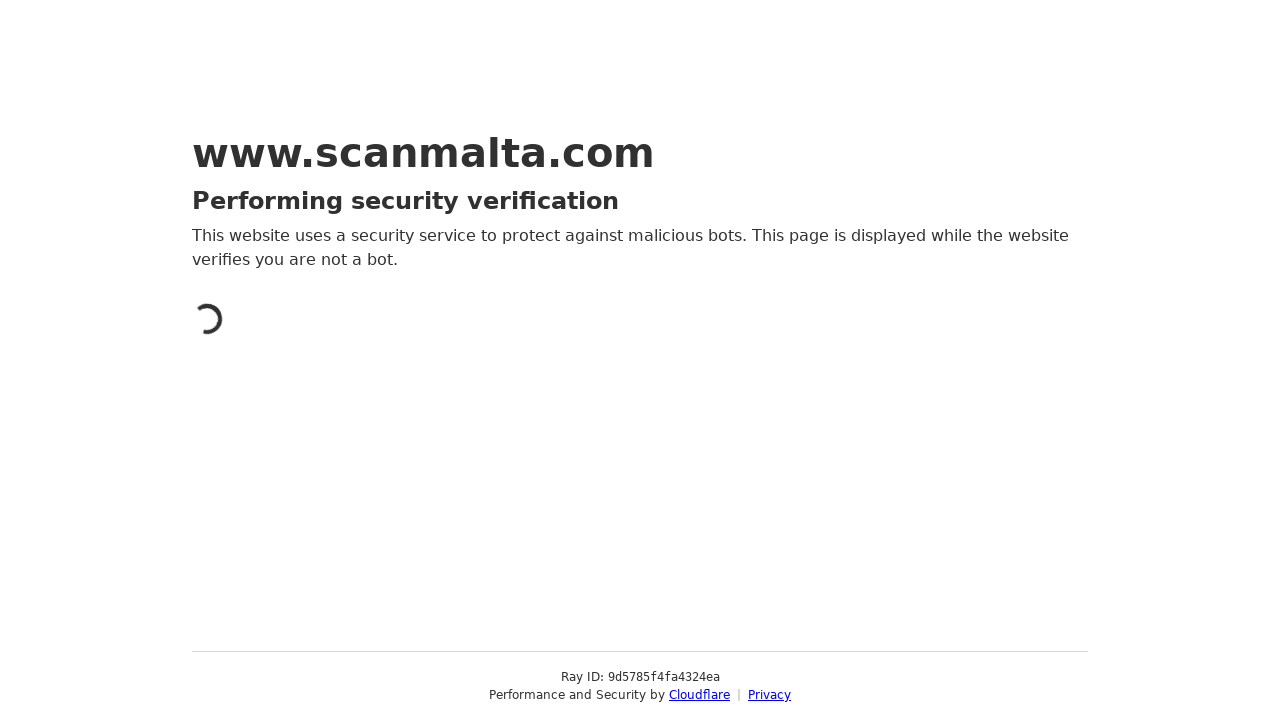

Page fully loaded (network idle state reached)
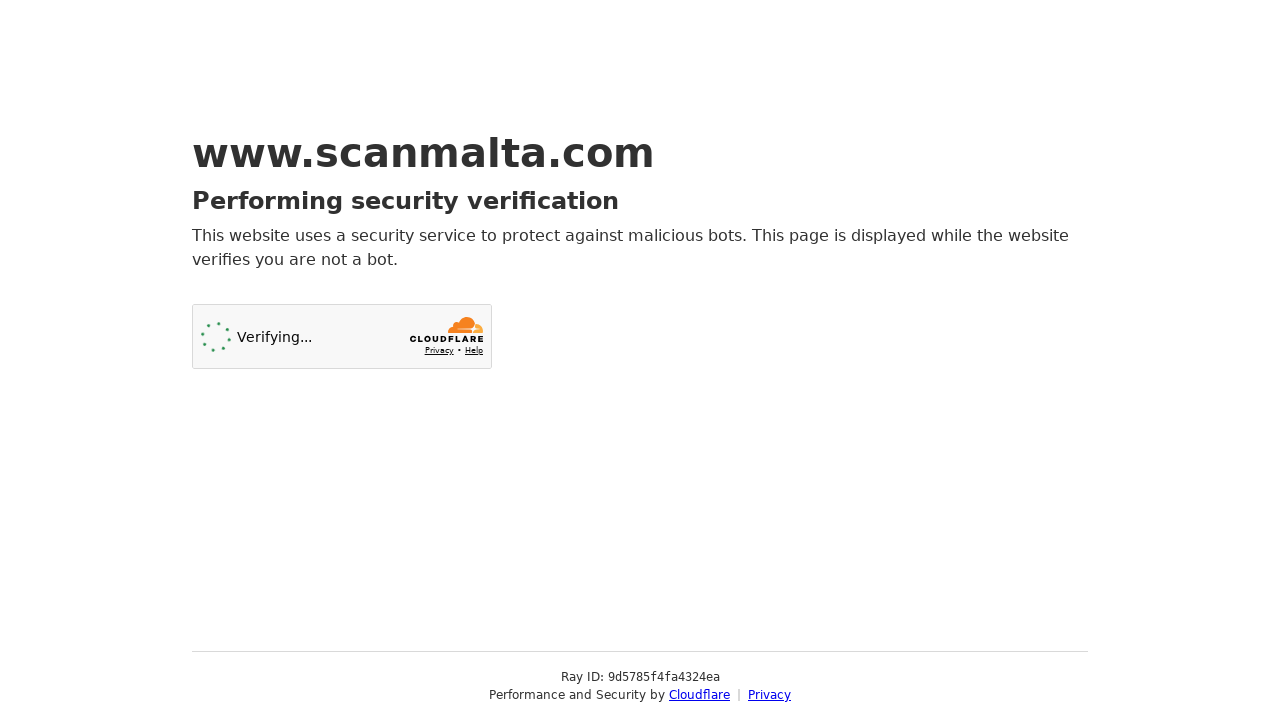

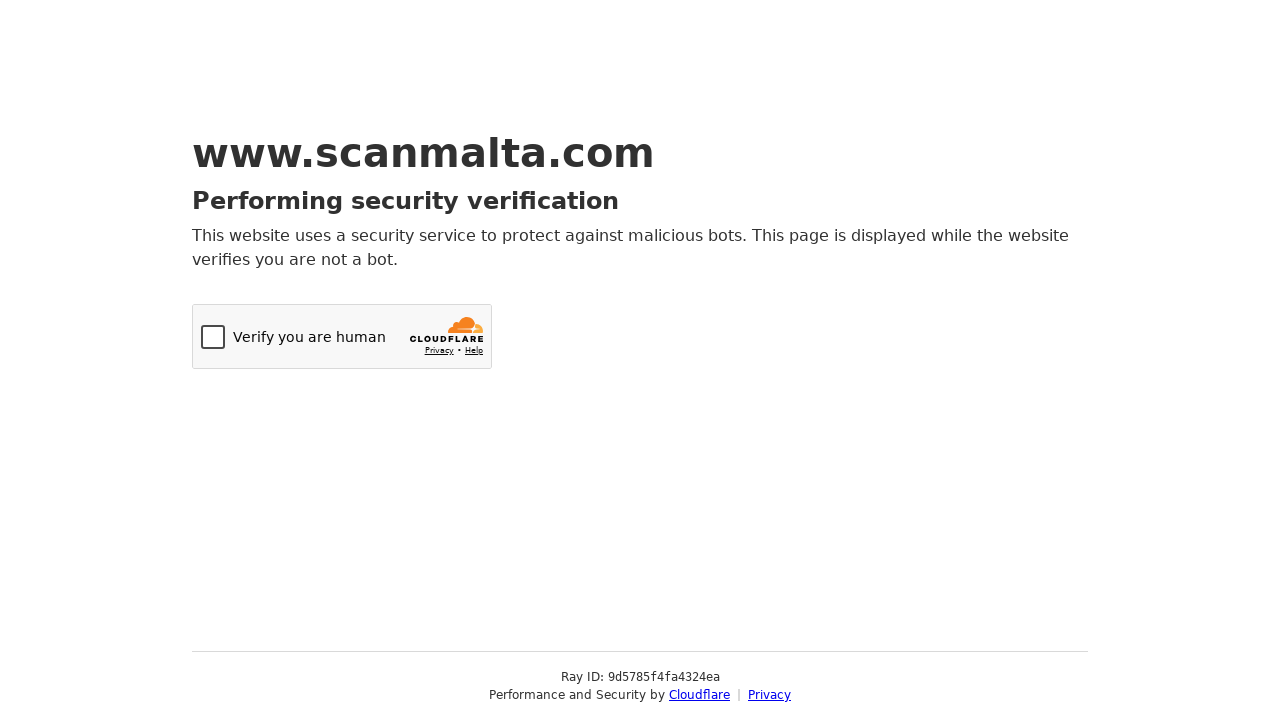